Tests form submission on an Angular practice page by clicking the submit button and verifying the success alert message is displayed.

Starting URL: https://rahulshettyacademy.com/angularpractice/

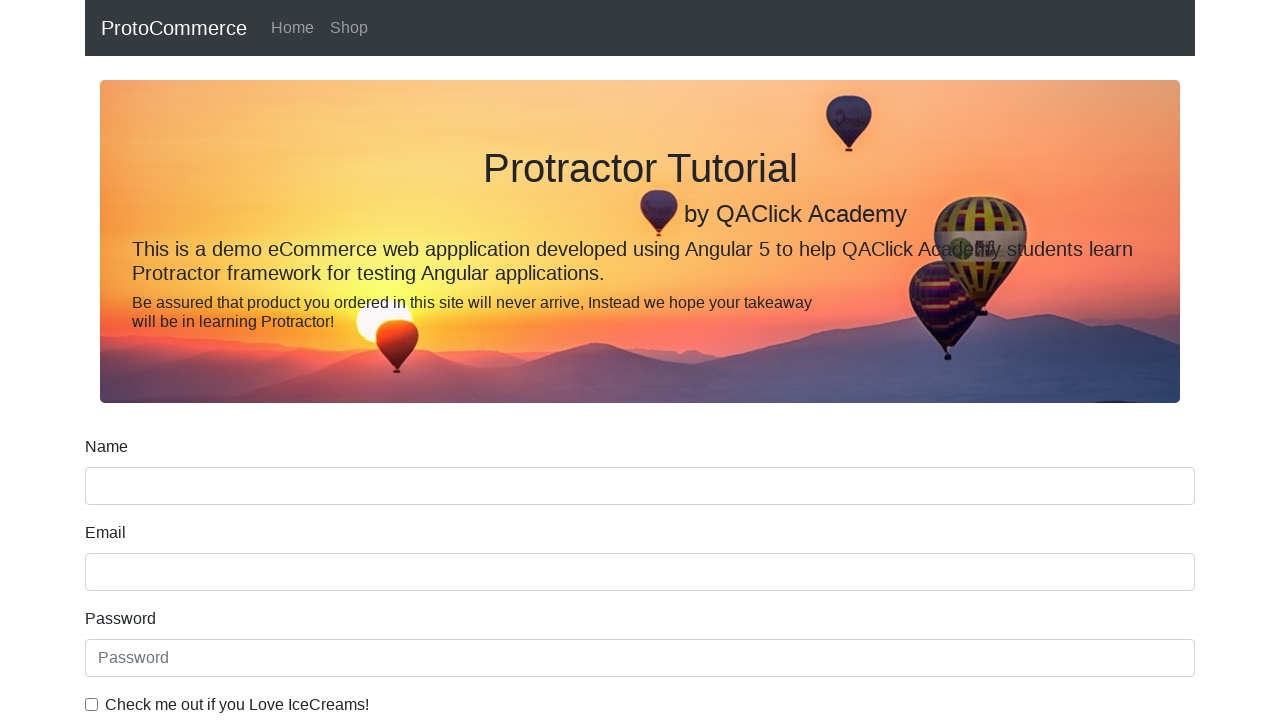

Verified Home button is displayed in navbar
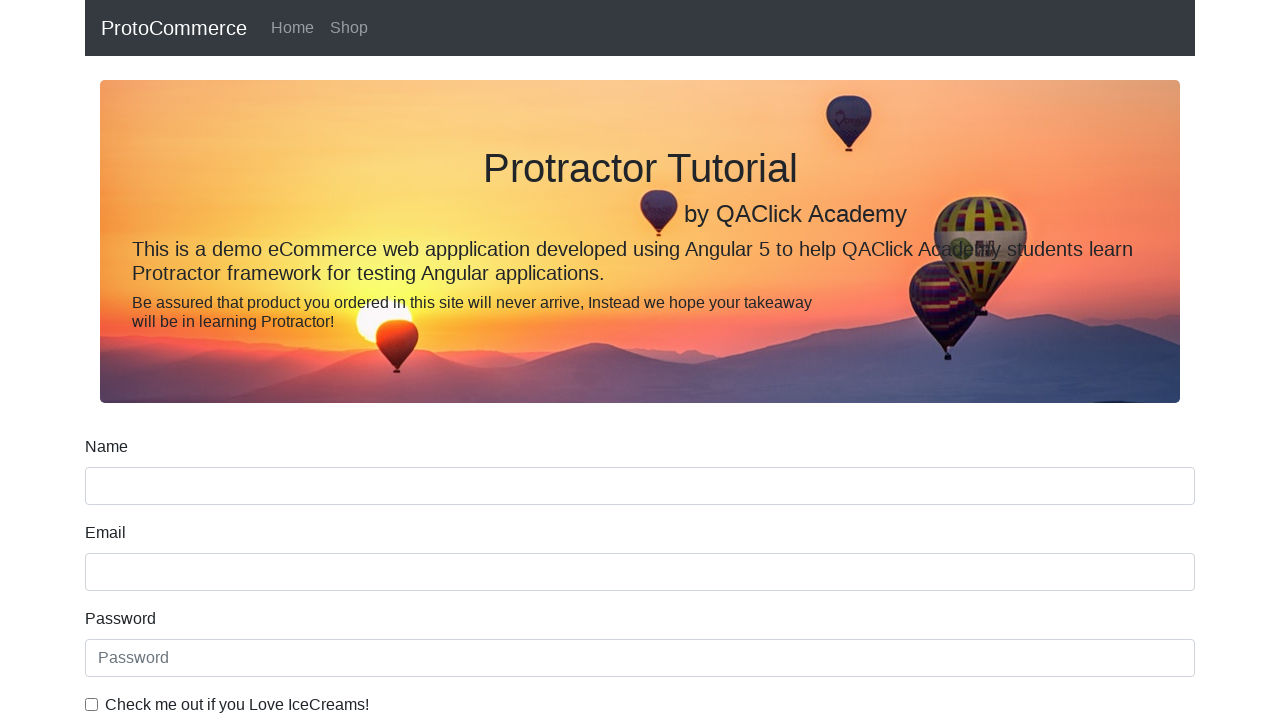

Located all navbar links
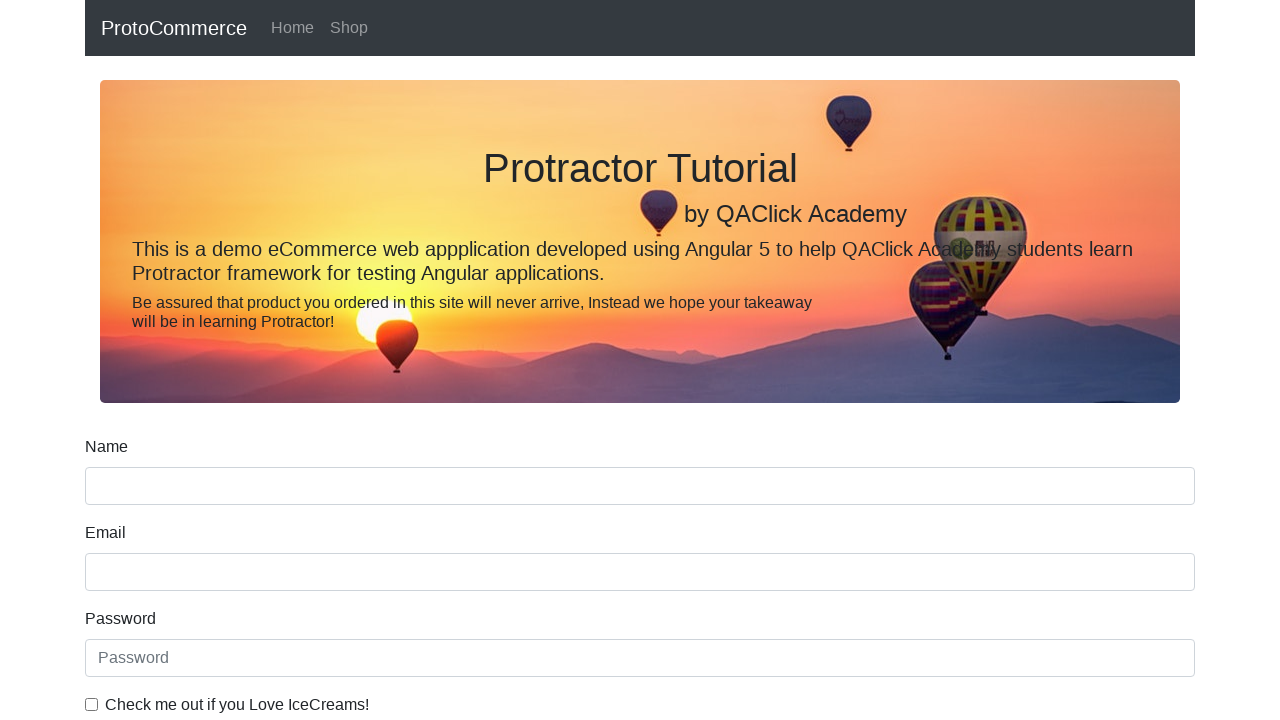

Clicked the Submit button at (123, 491) on input[value='Submit']
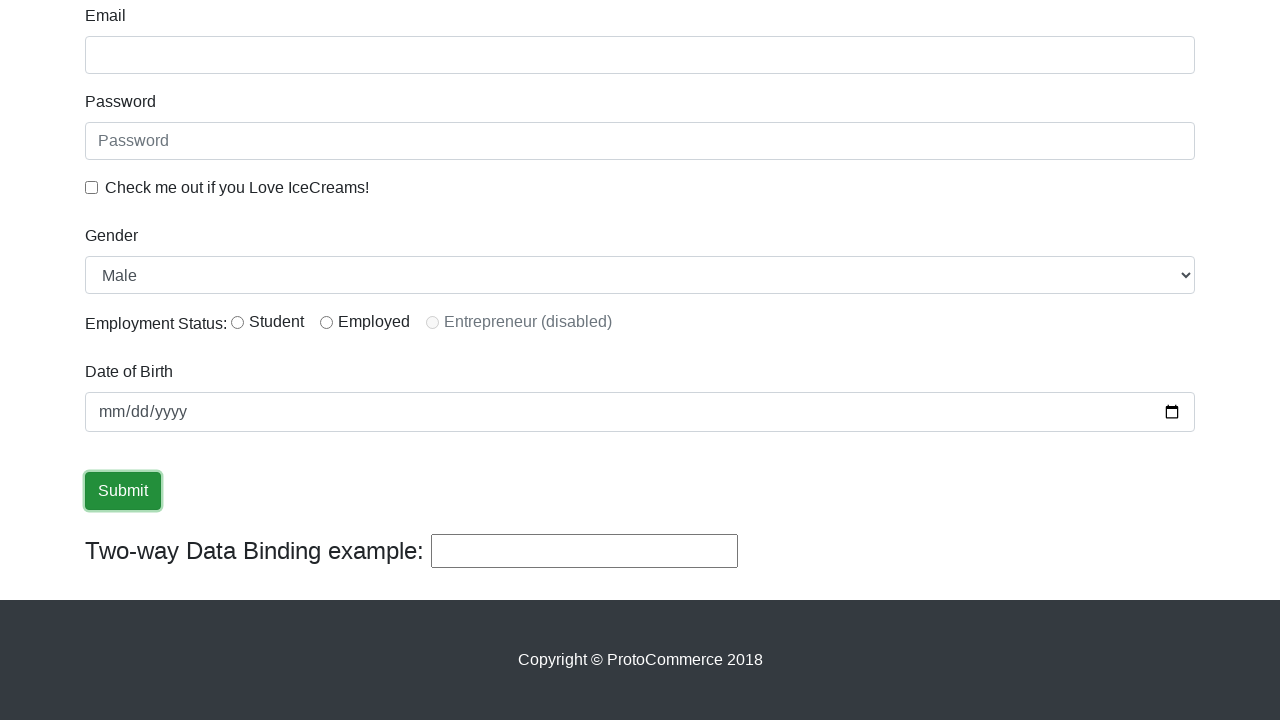

Success alert appeared after form submission
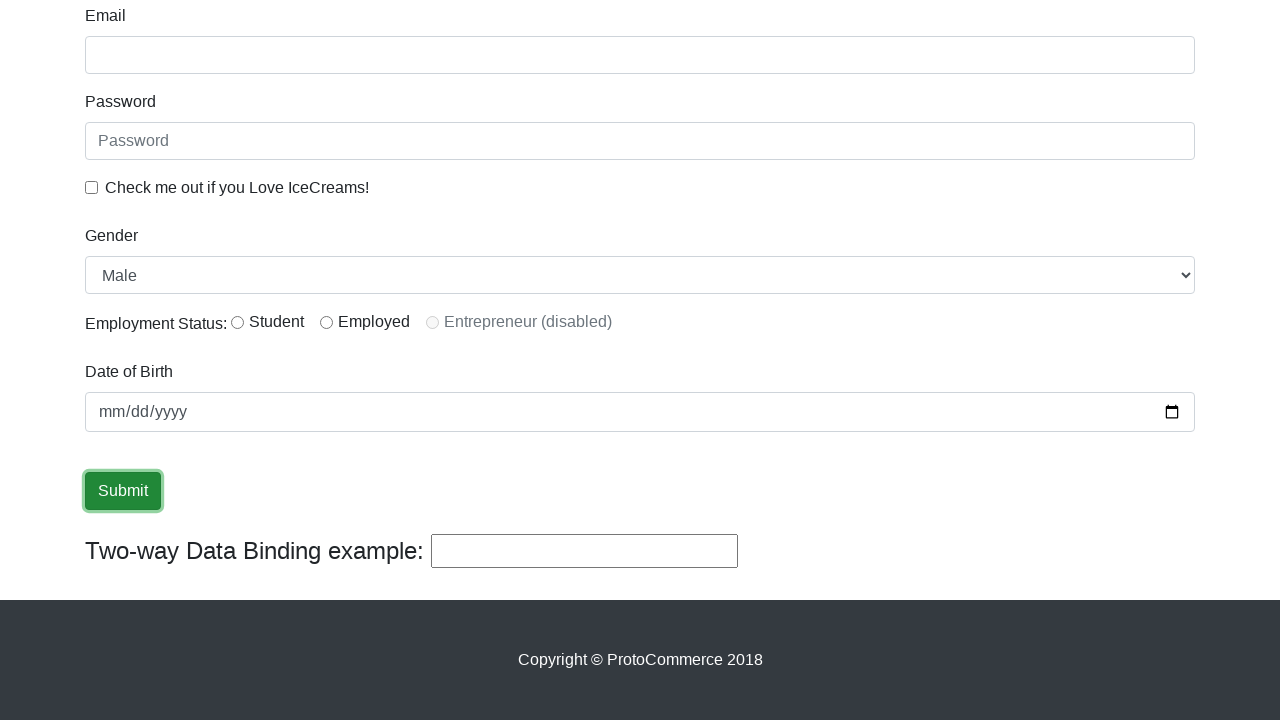

Verified success message text contains expected content
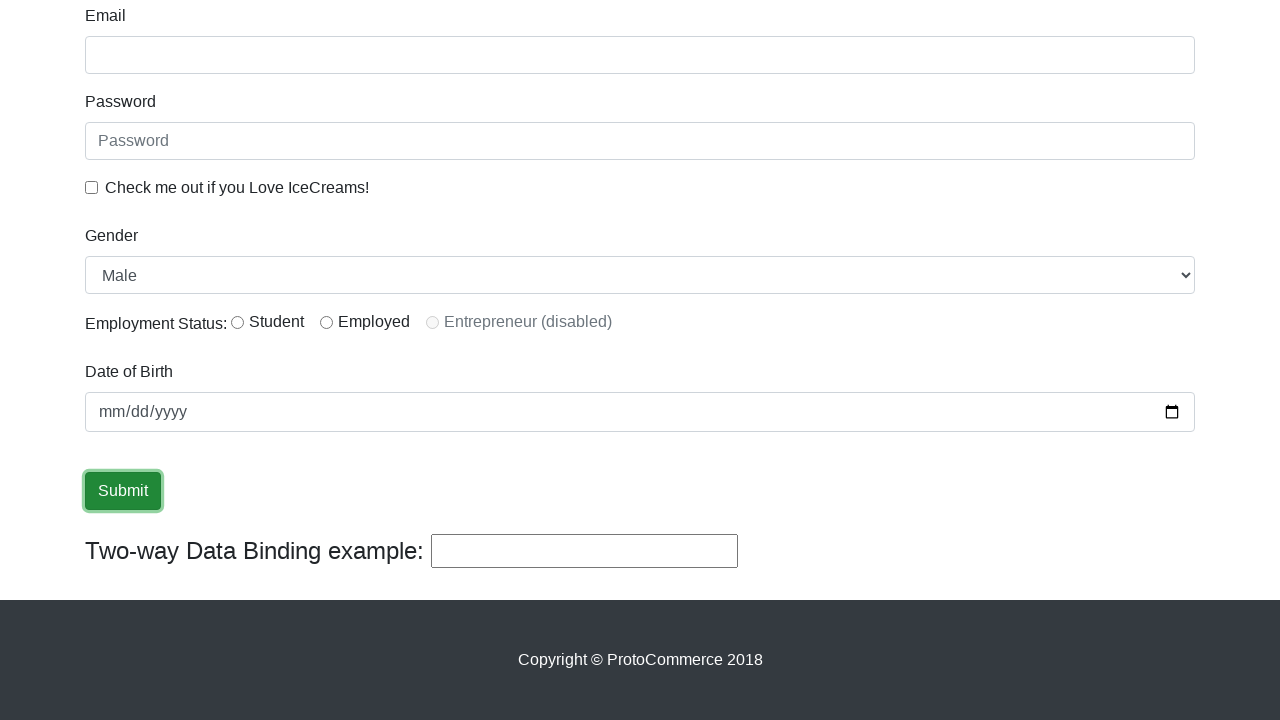

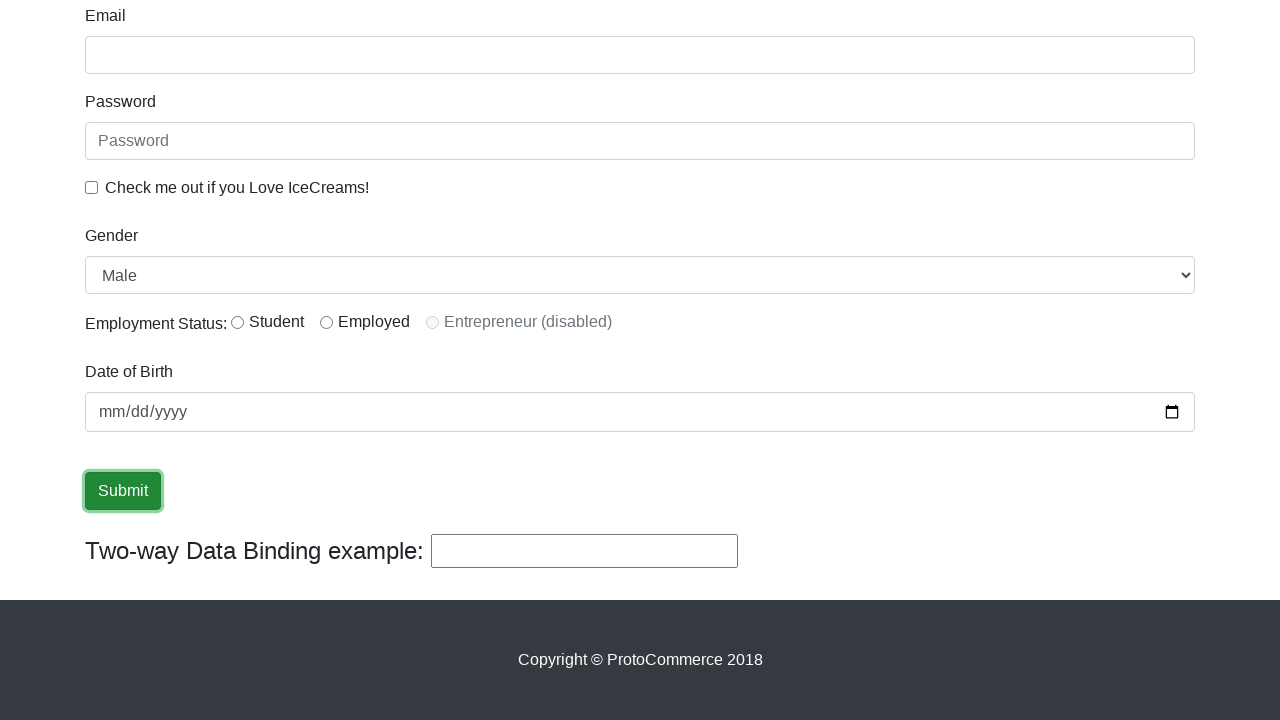